Solves a math problem on a web page by extracting a value, calculating the result, and filling out a form with checkboxes and radio buttons

Starting URL: https://suninjuly.github.io/math.html

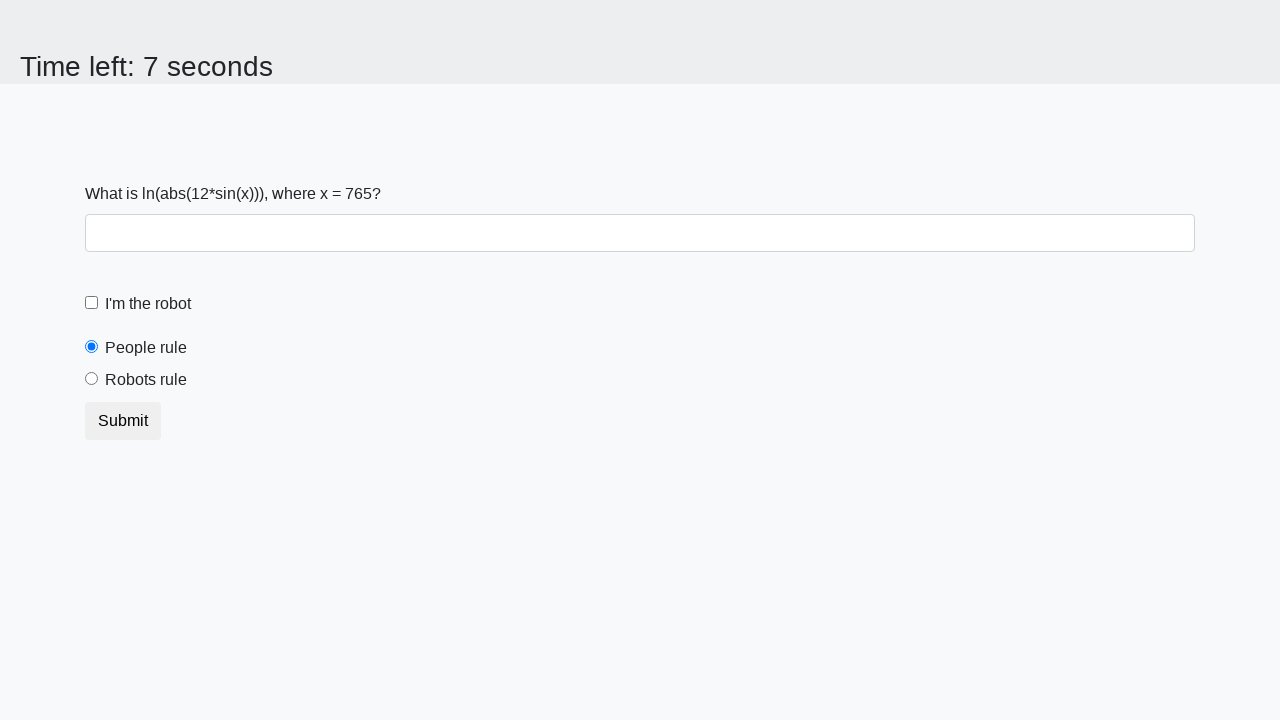

Located the input value element
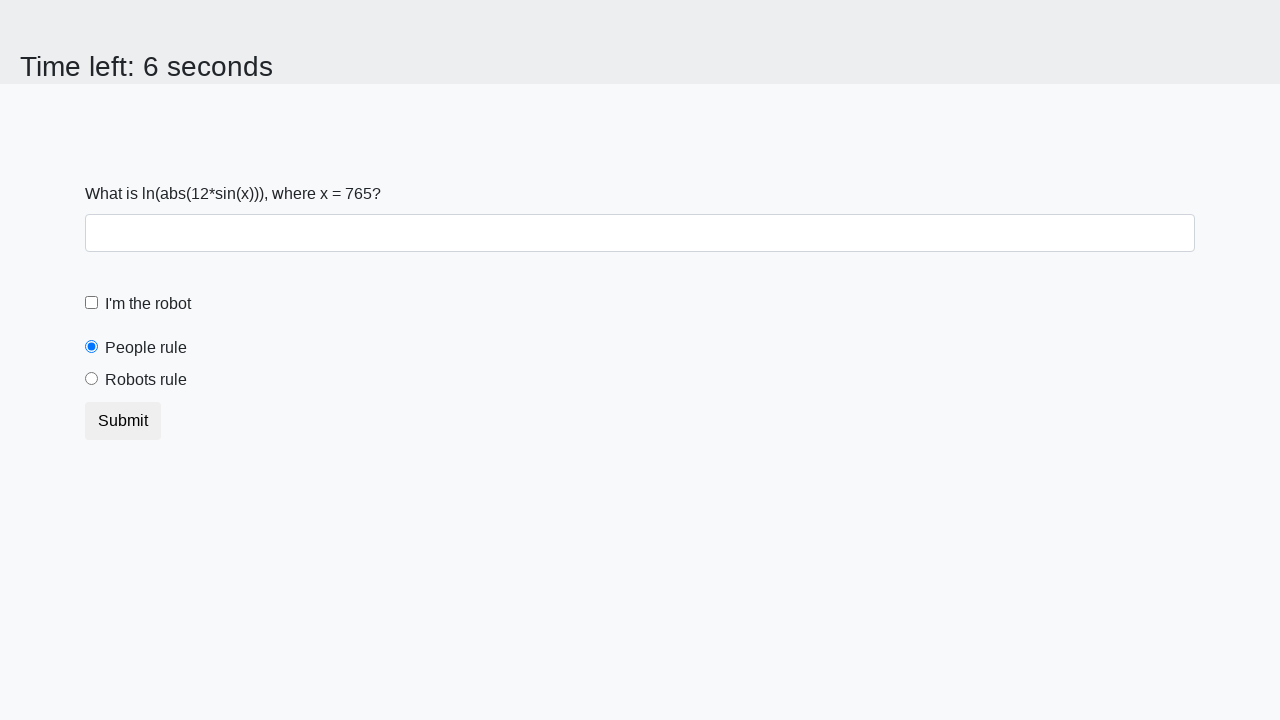

Extracted the x value from the page
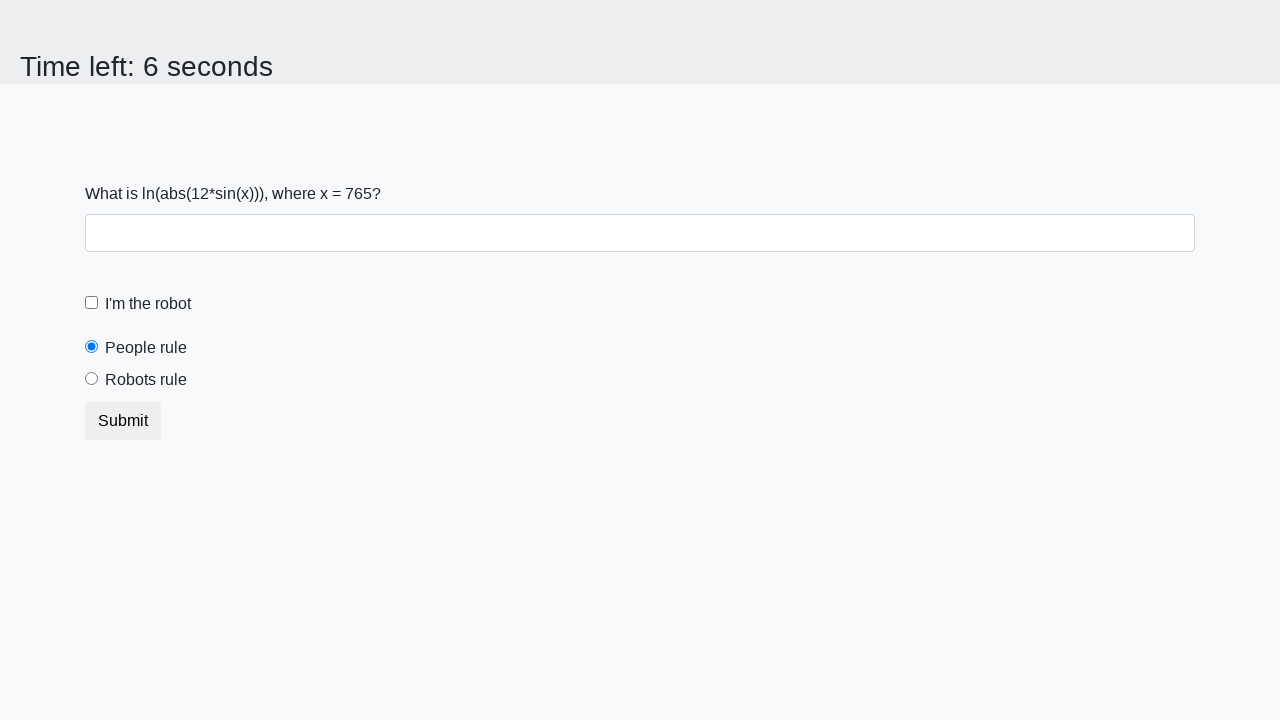

Calculated the result y = log(abs(12*sin(765))) = 2.4846604570332333
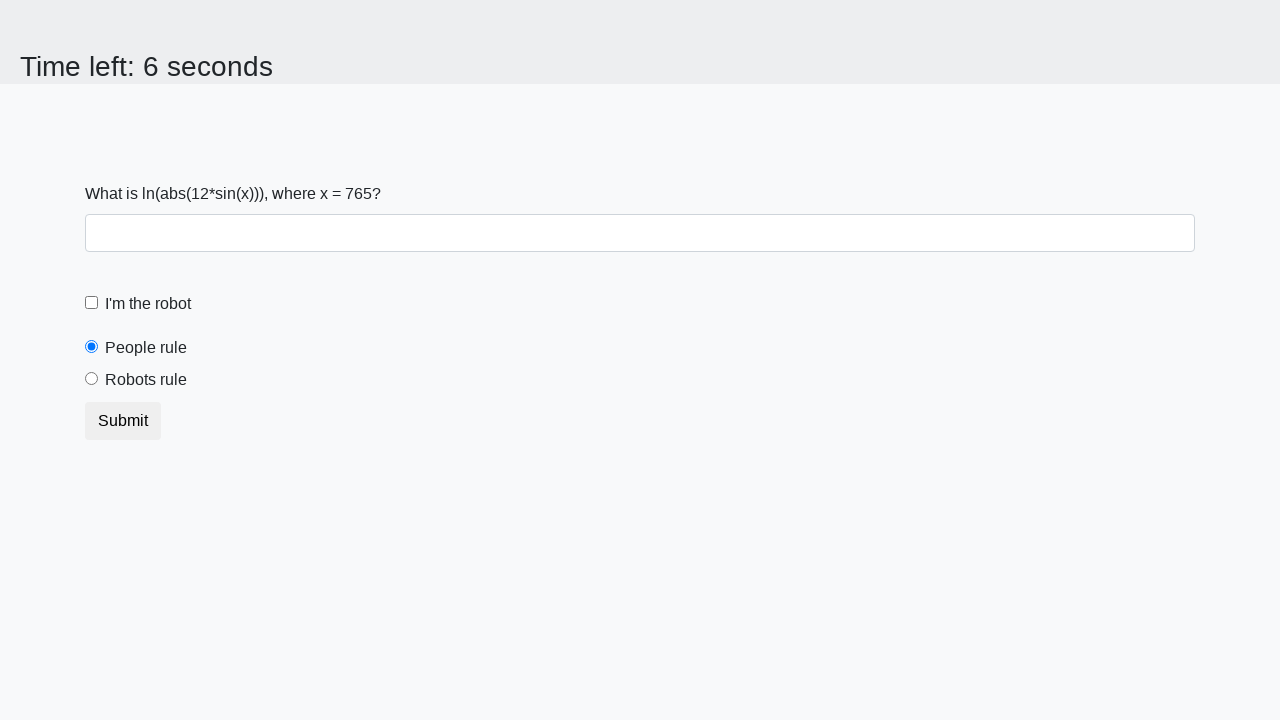

Filled the answer field with calculated value 2.4846604570332333 on #answer
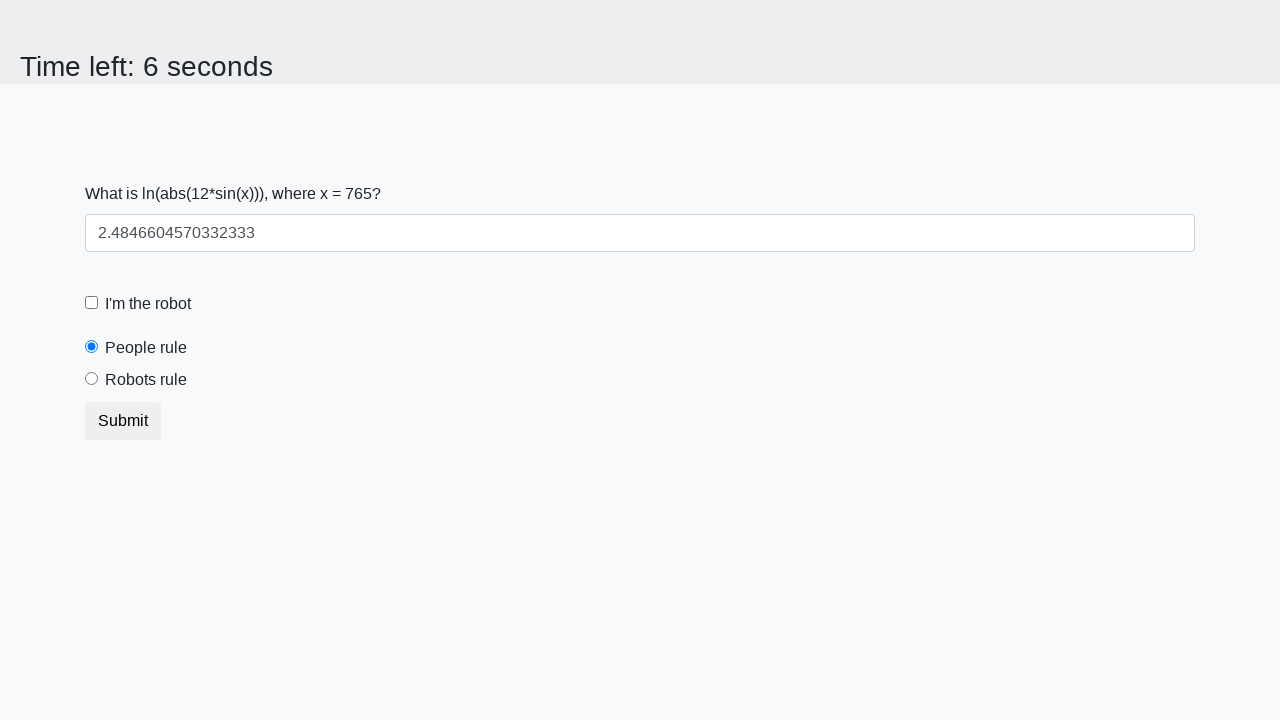

Clicked the robot checkbox at (92, 303) on #robotCheckbox
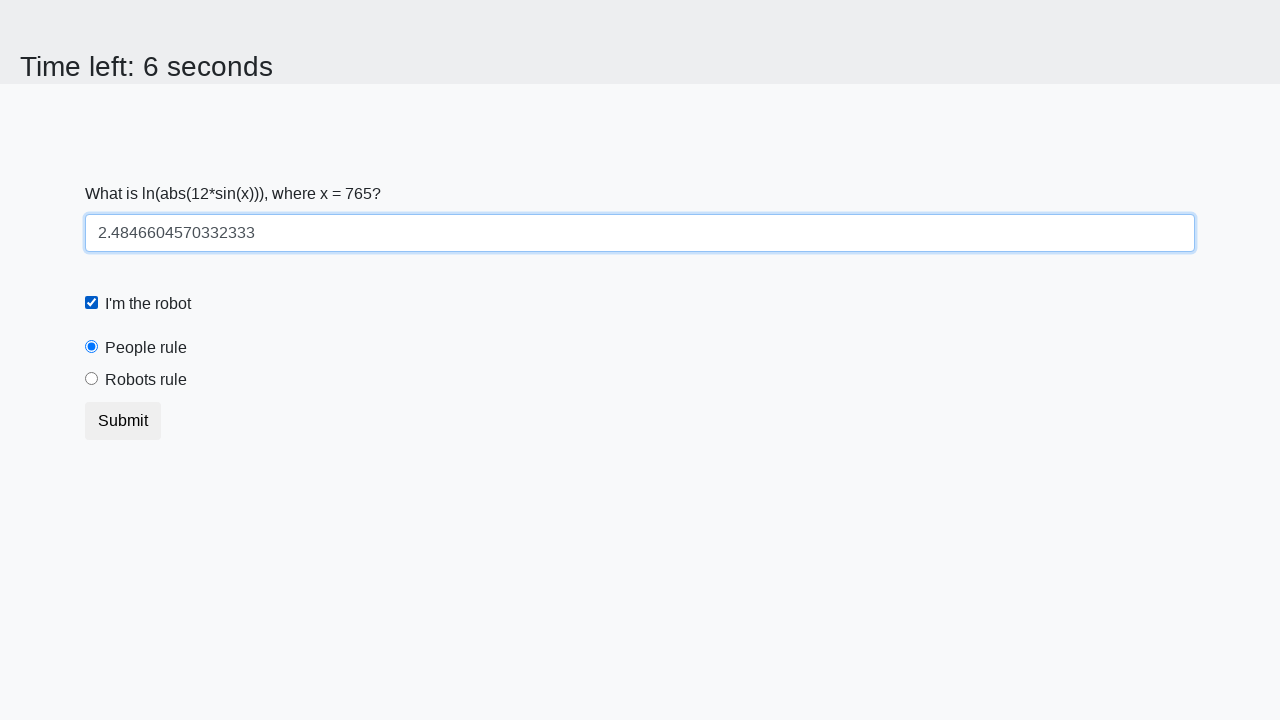

Clicked the robots rule radio button at (92, 379) on #robotsRule
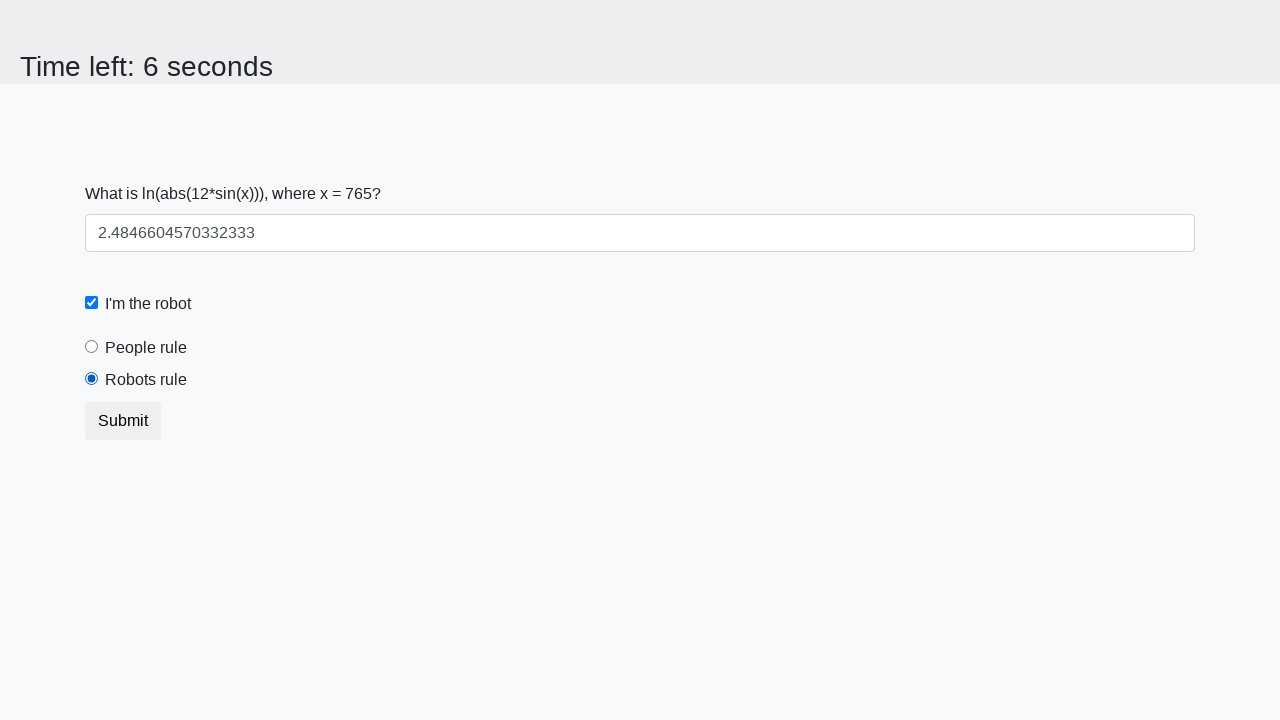

Clicked the submit button at (123, 421) on .btn.btn-default
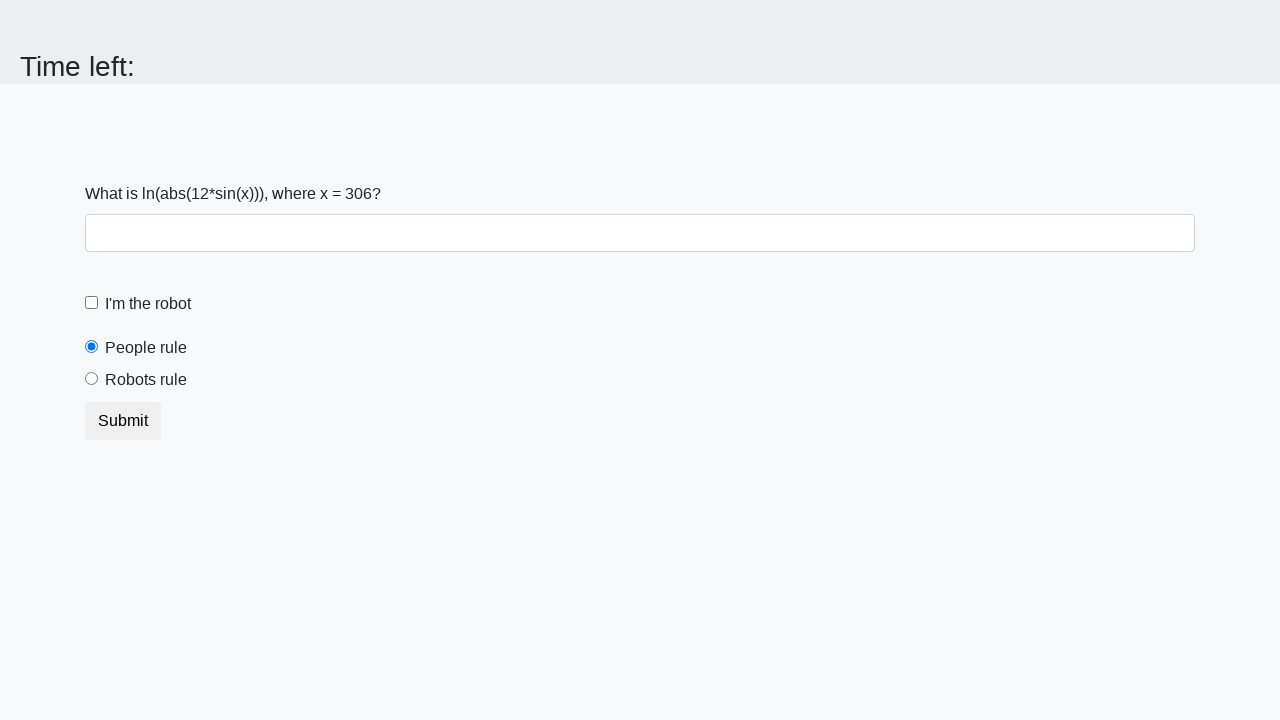

Waited for result processing
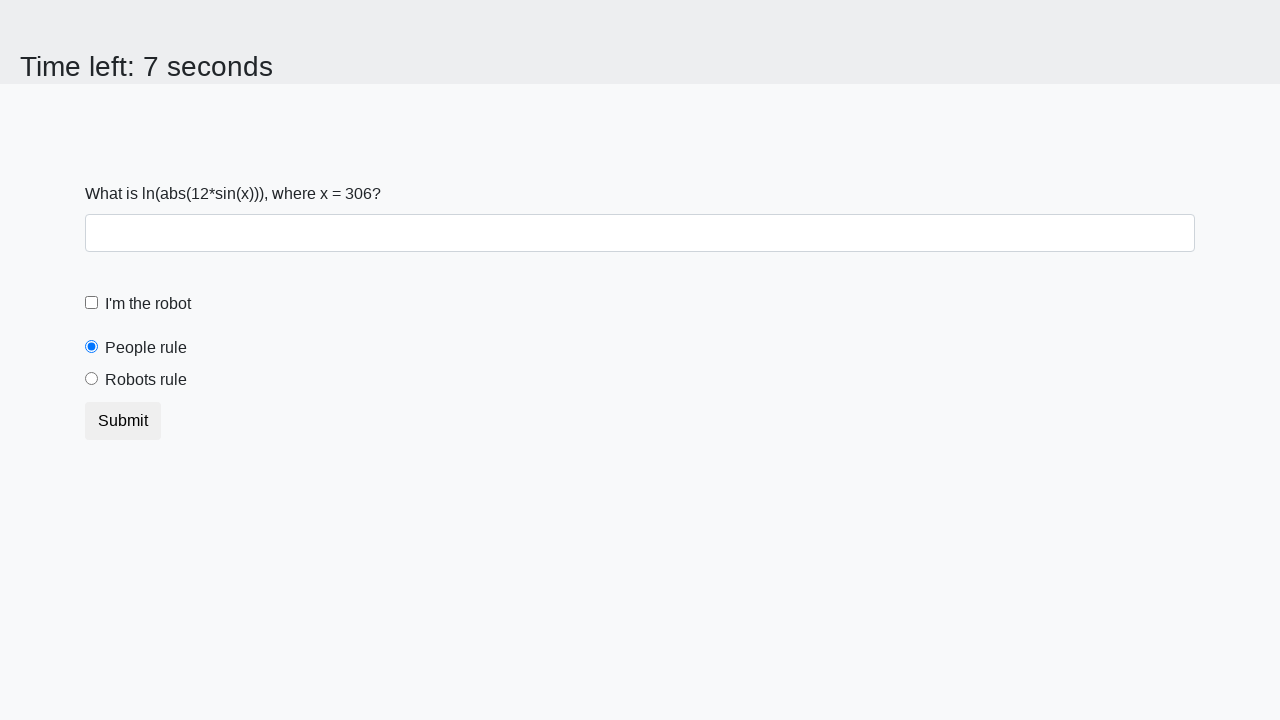

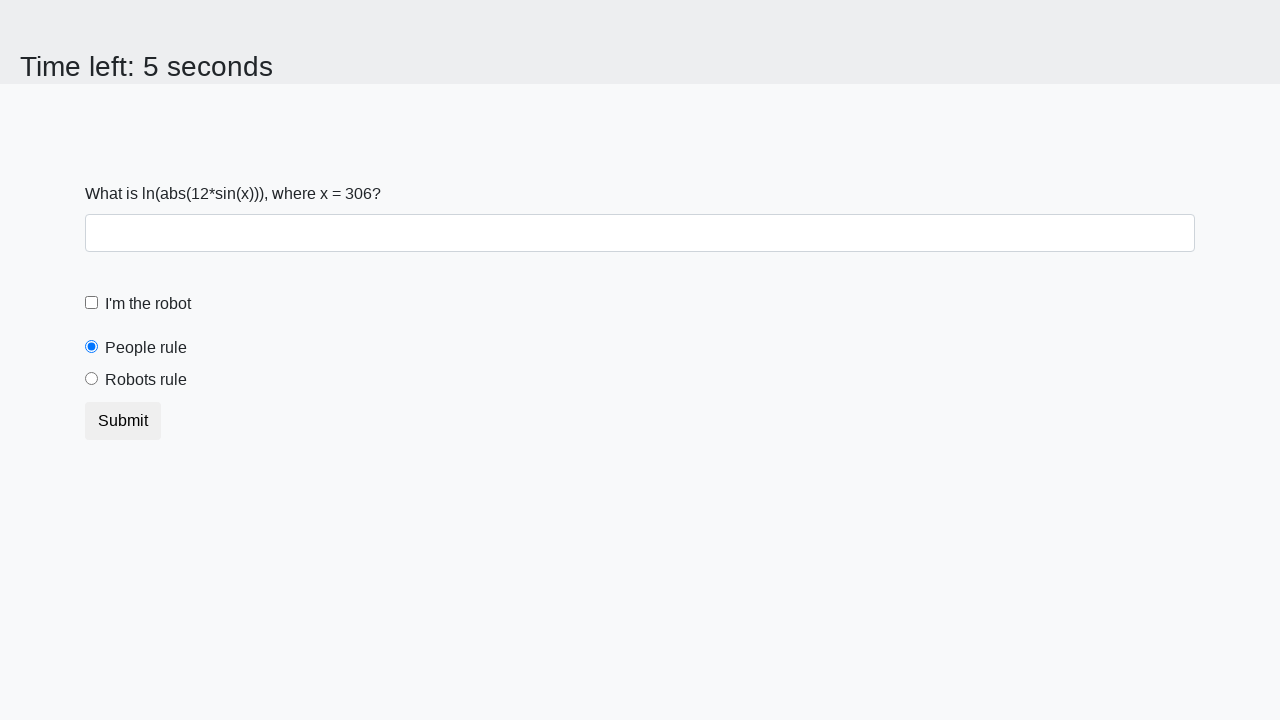